Navigates to OrangeHRM demo site and verifies the page title

Starting URL: https://opensource-demo.orangehrmlive.com

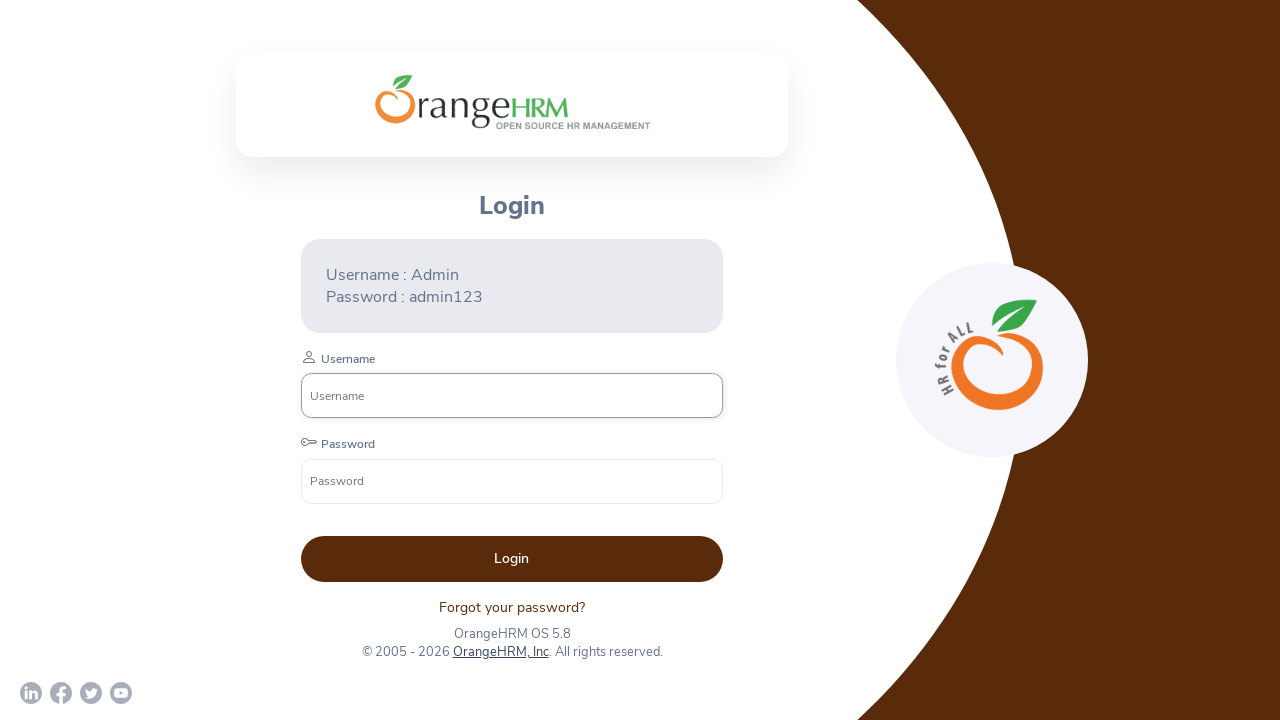

Waited for page load state to complete
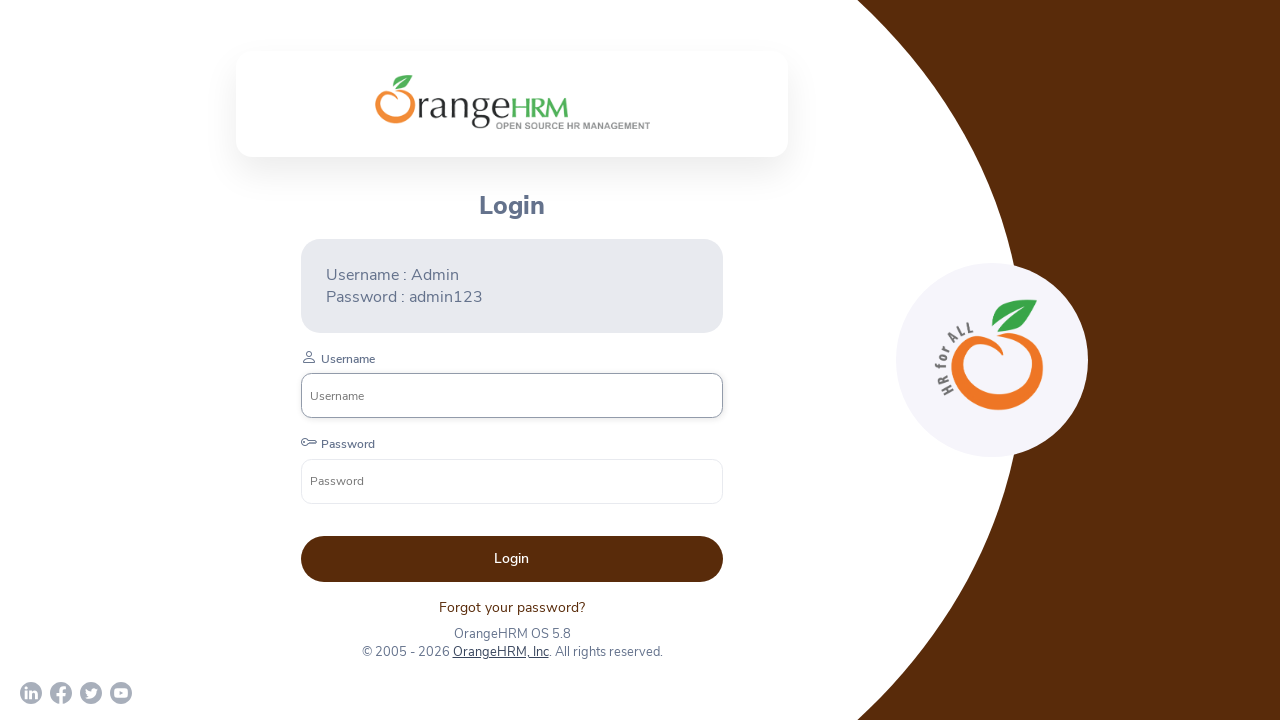

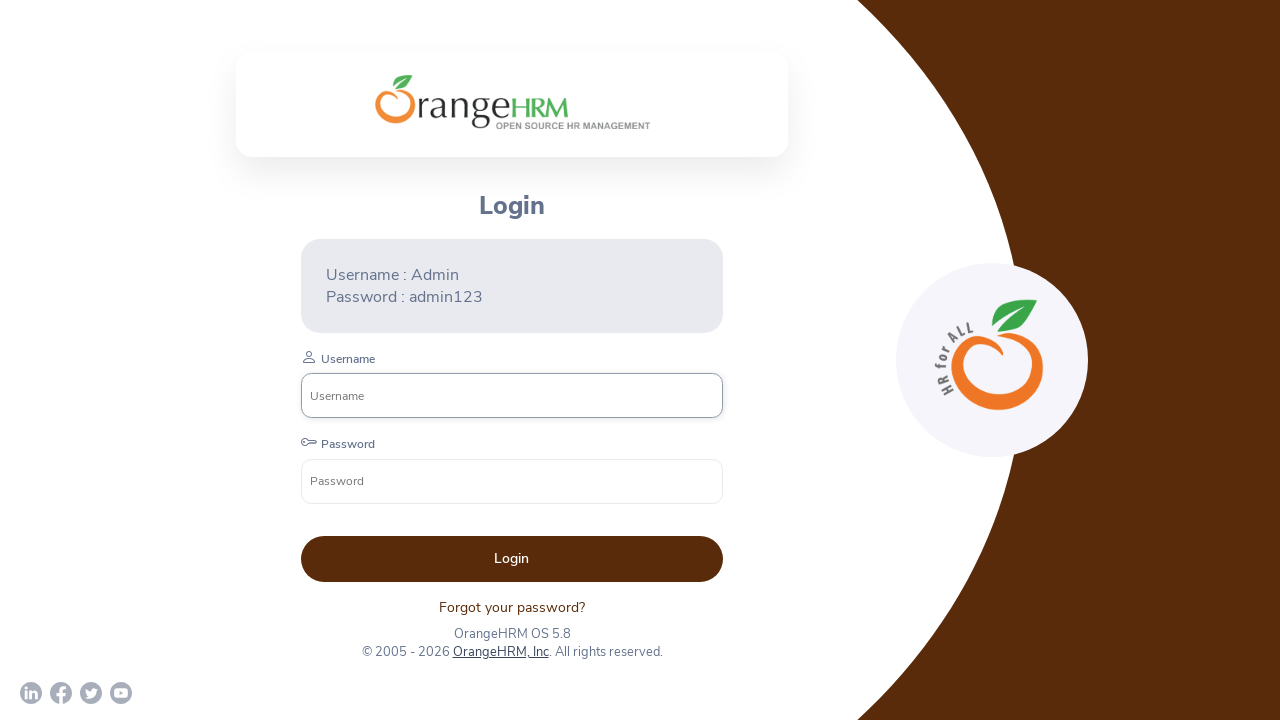